Clicks on the Orders link and verifies that a login button is displayed on the resulting page

Starting URL: https://www.bstackdemo.com/

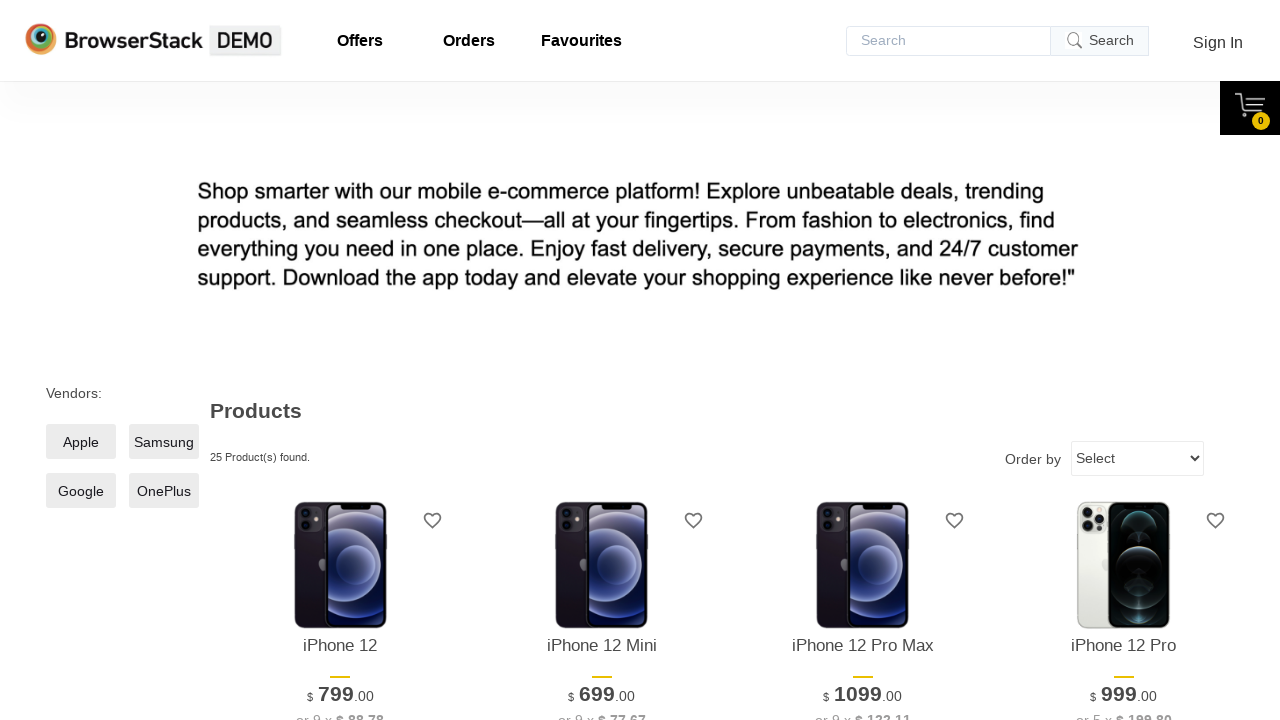

Clicked on the Orders link at (469, 41) on a#orders
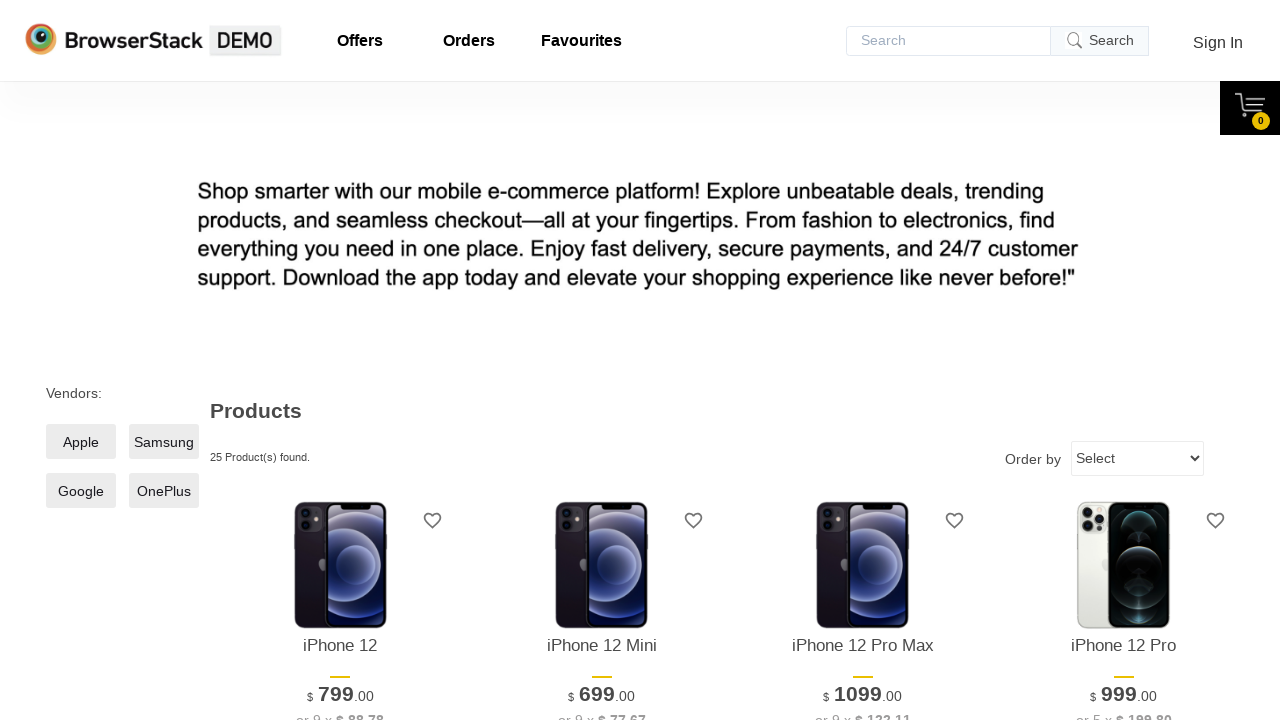

Login button loaded and is visible
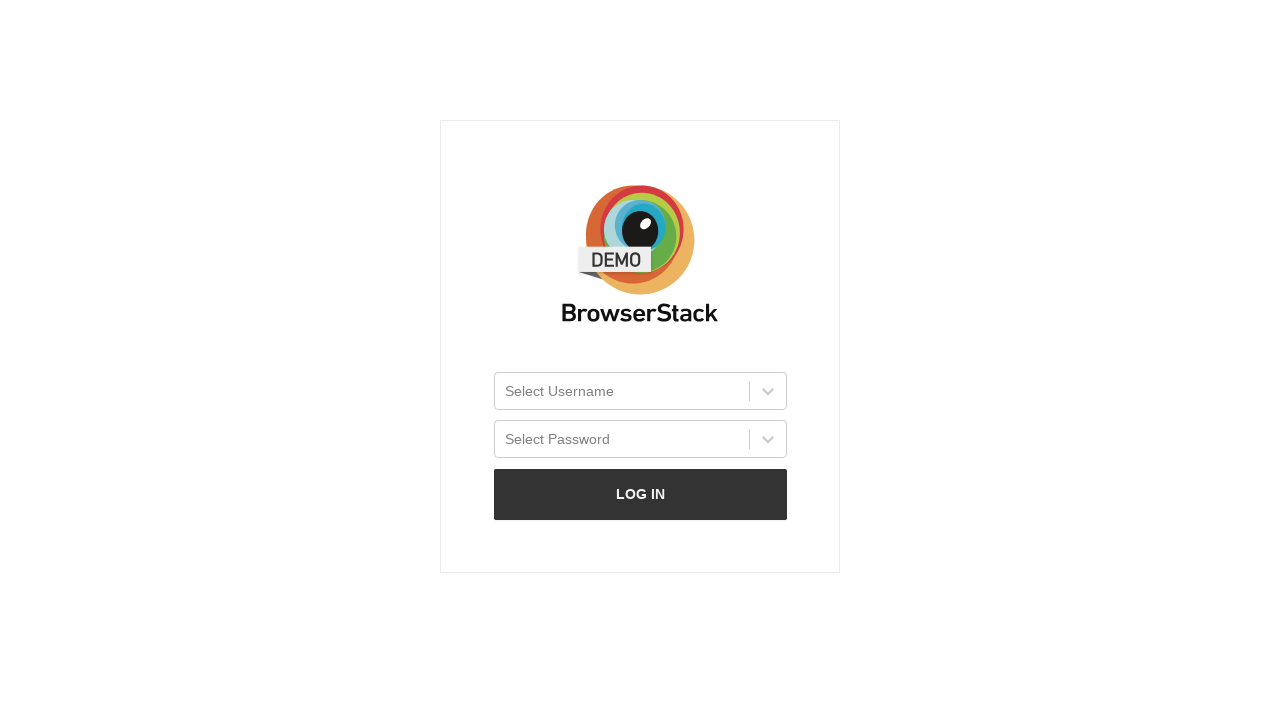

Verified that login button is displayed on the Orders page
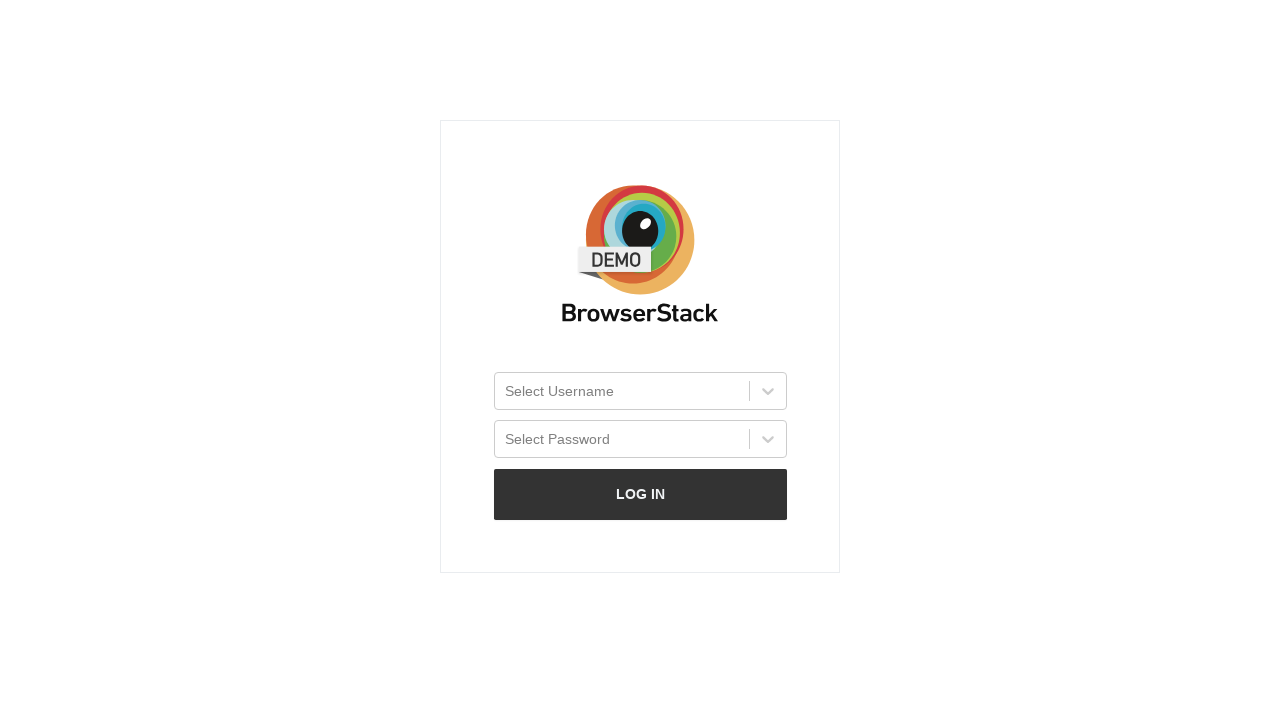

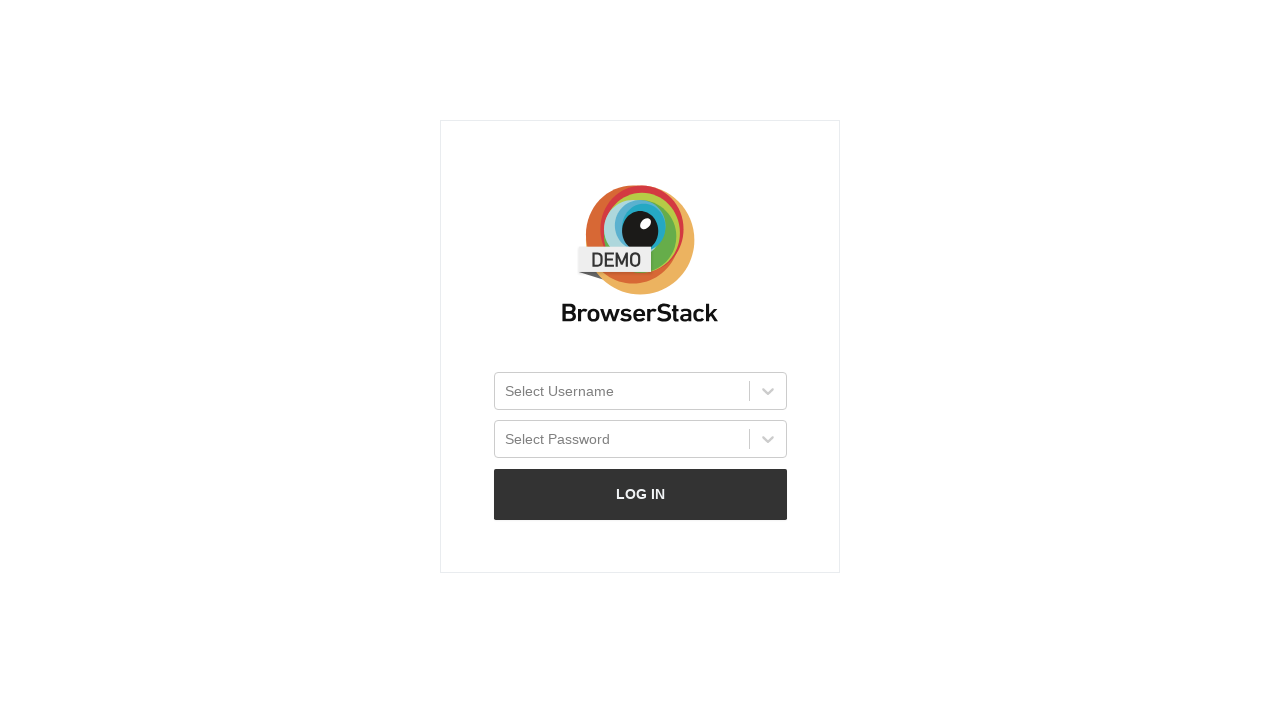